Tests autocomplete dropdown functionality by typing partial country name and selecting from suggestions

Starting URL: https://rahulshettyacademy.com/dropdownsPractise/

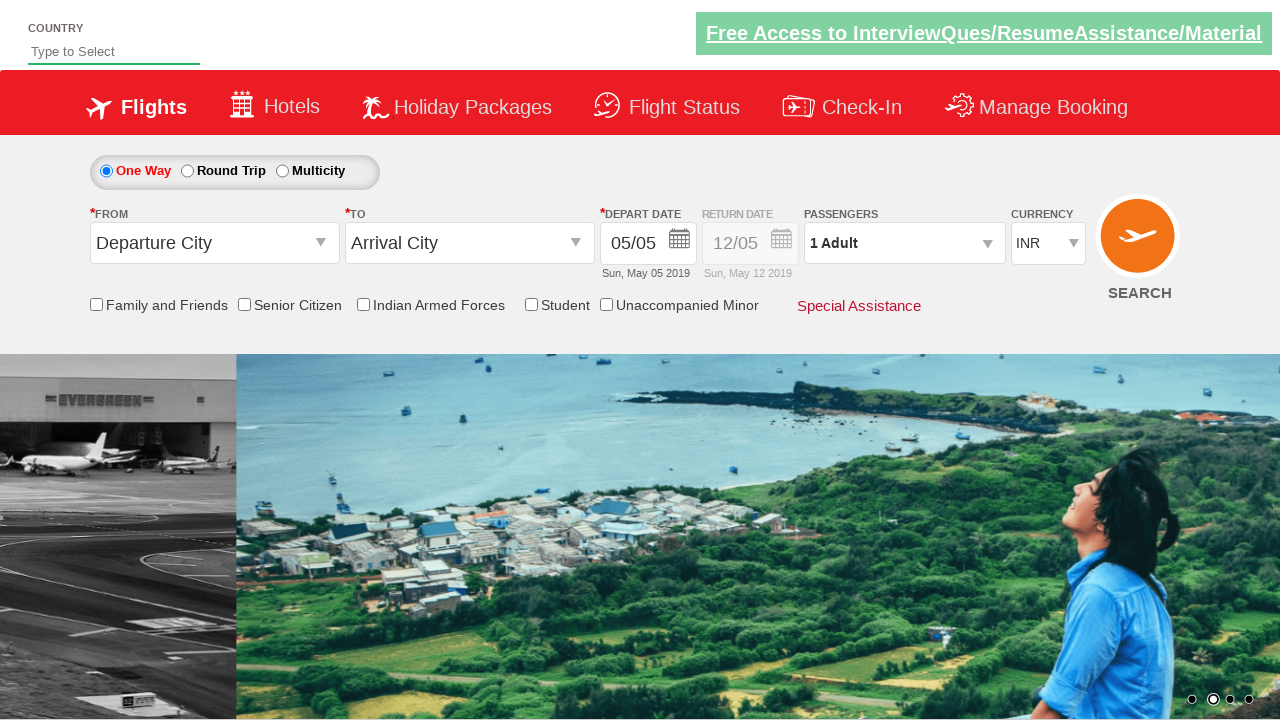

Typed 'ind' in autocomplete field to search for countries on #autosuggest
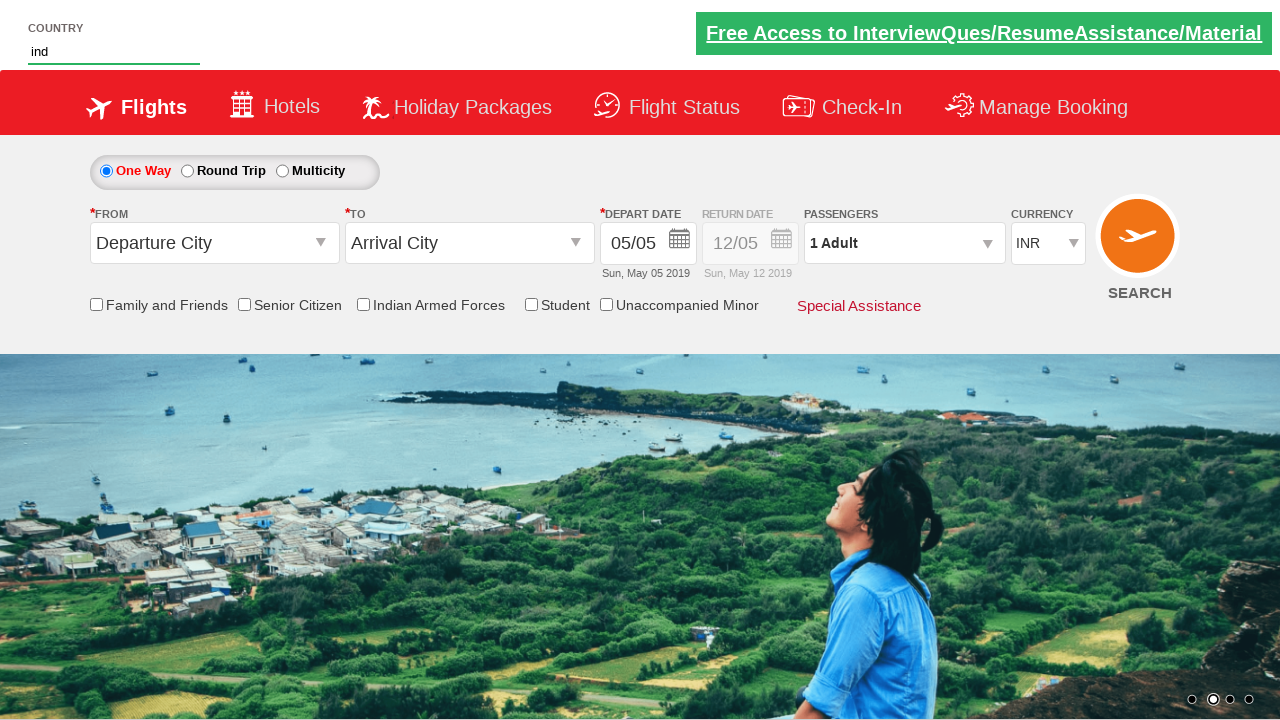

Dropdown suggestions appeared
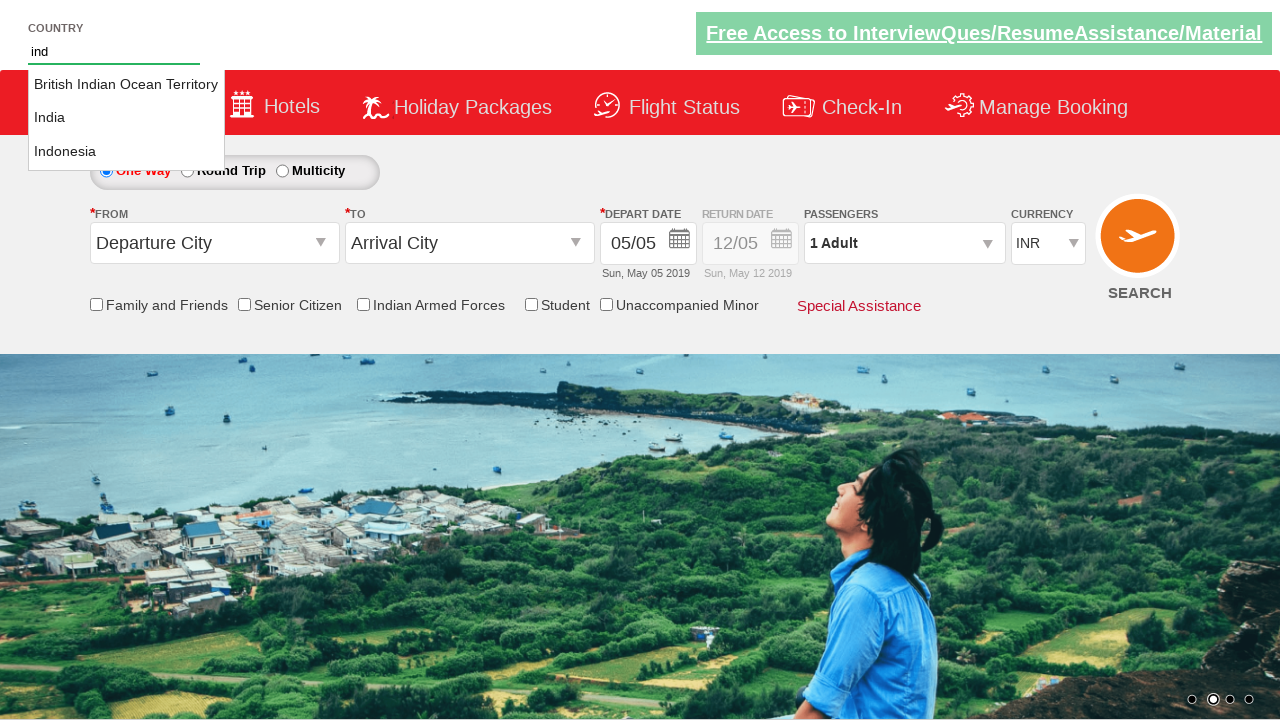

Retrieved all country suggestions from dropdown
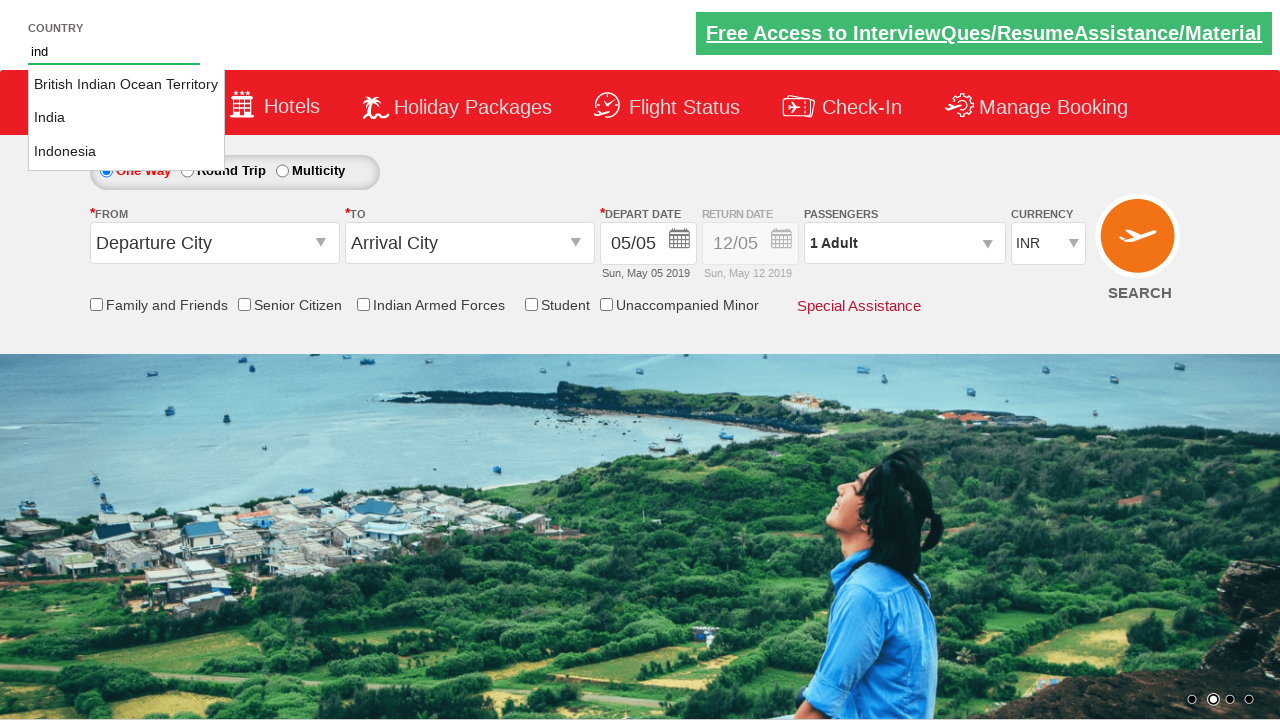

Selected 'India' from the dropdown suggestions at (126, 118) on li.ui-menu-item a >> nth=1
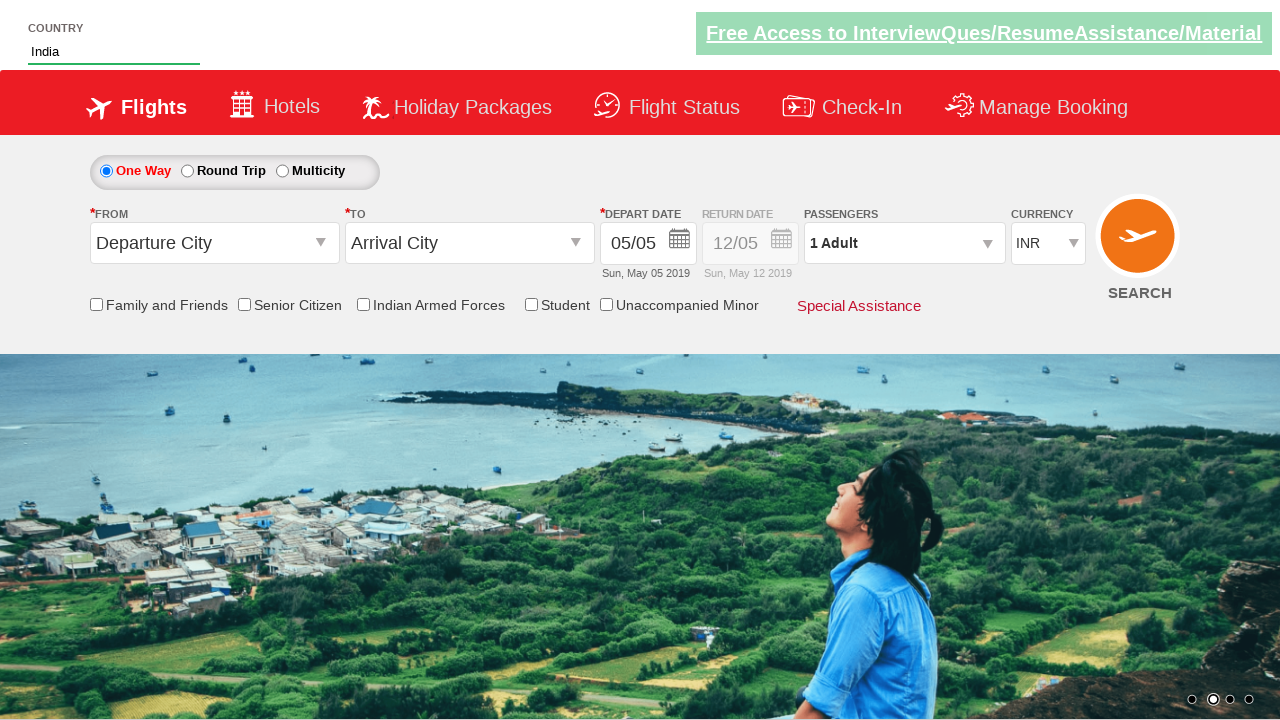

Verified that 'India' is selected in the autocomplete field
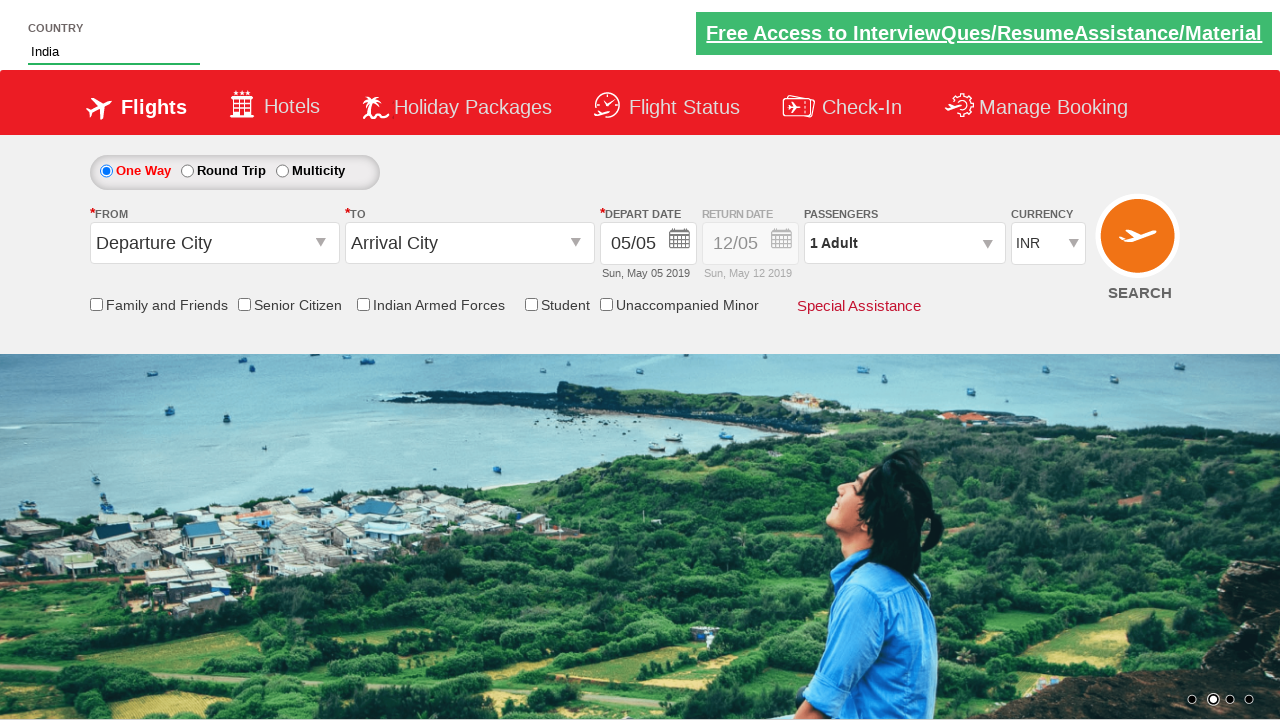

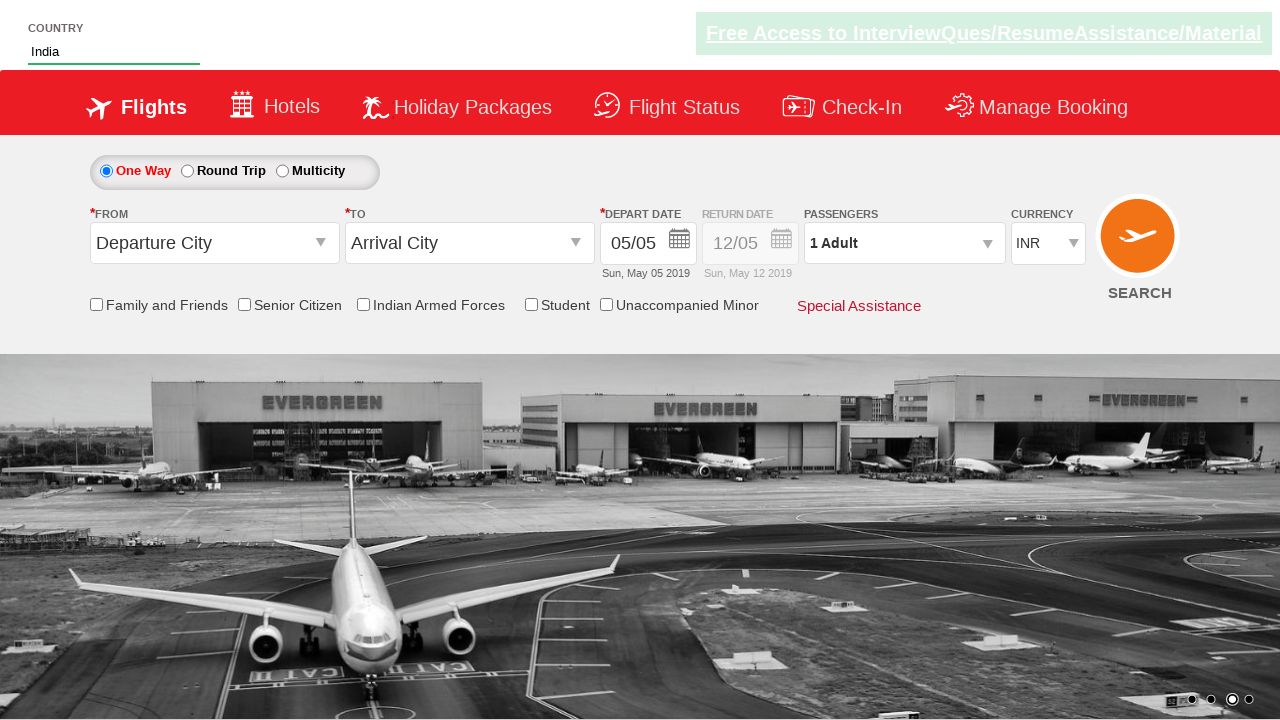